Tests page scrolling functionality by scrolling to a web table element on the automation practice page

Starting URL: https://rahulshettyacademy.com/AutomationPractice/

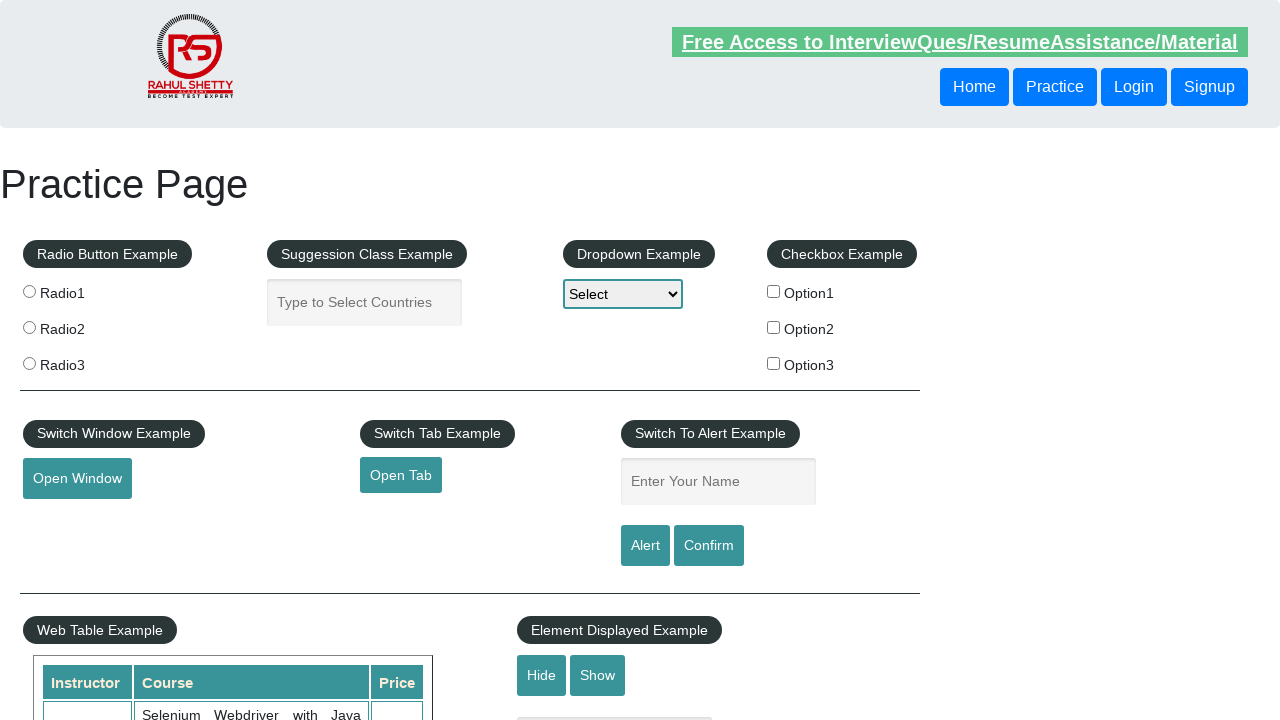

Located web table legend element
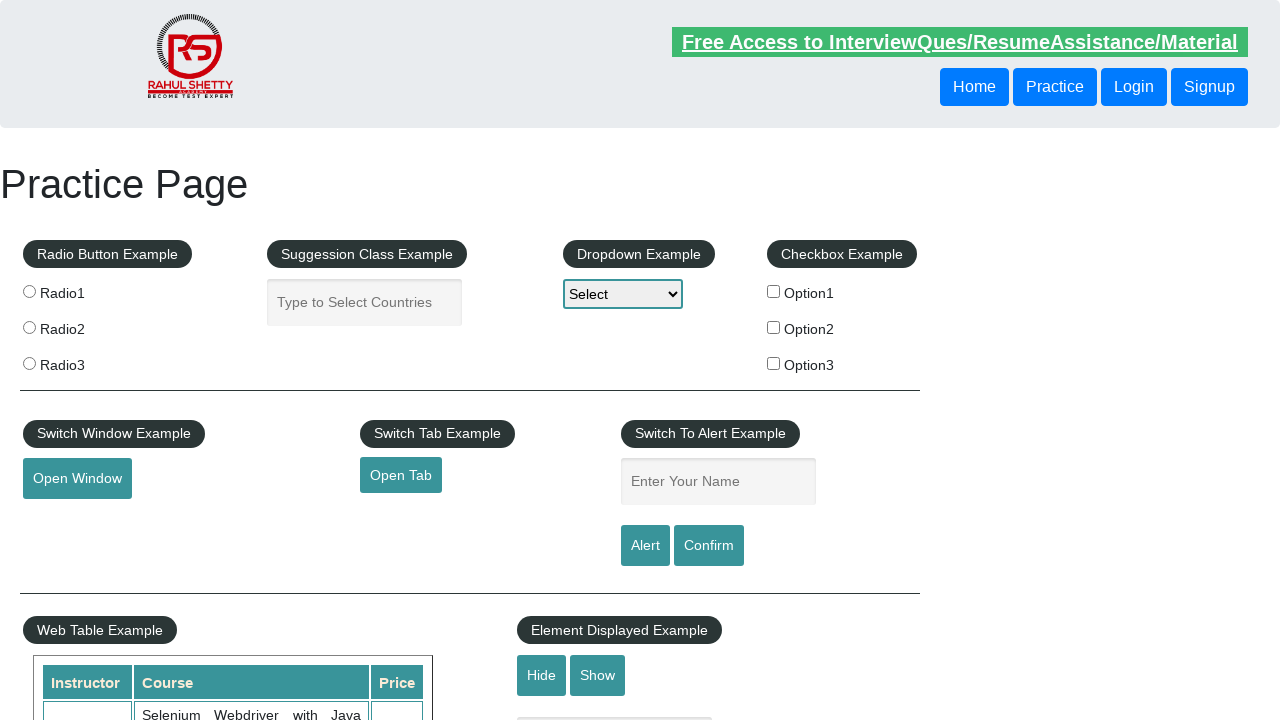

Scrolled web table legend element into view
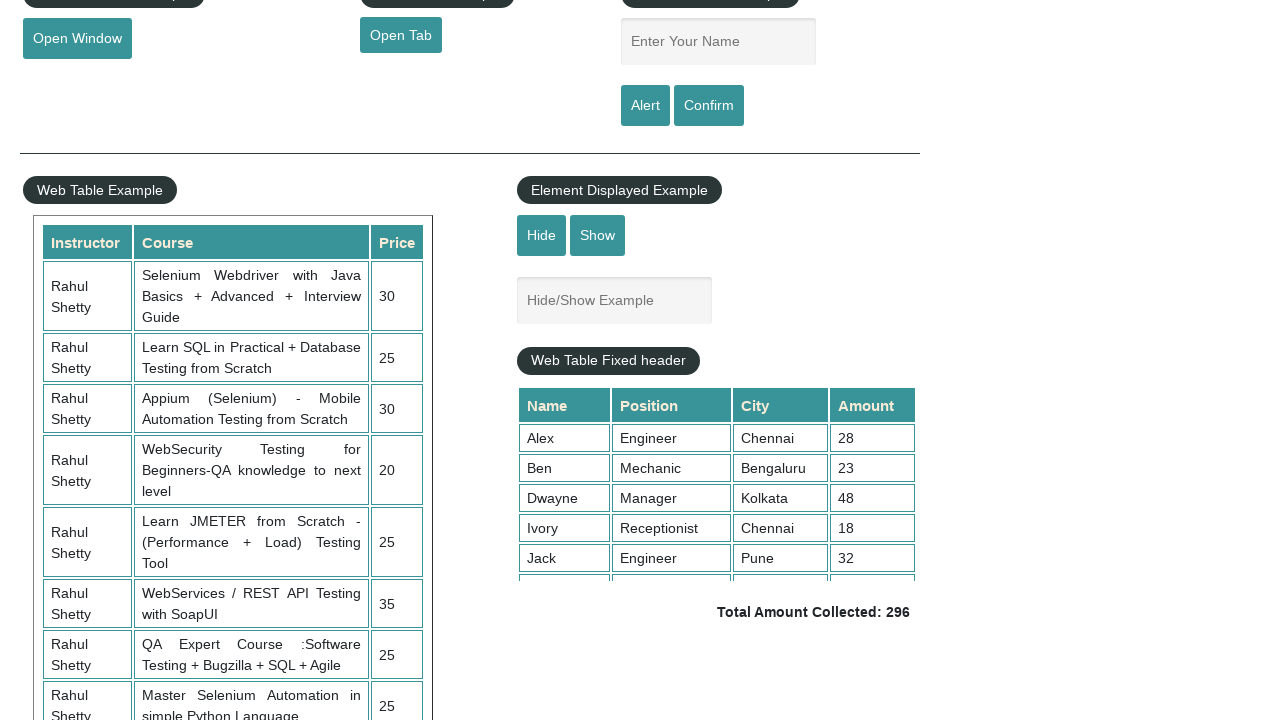

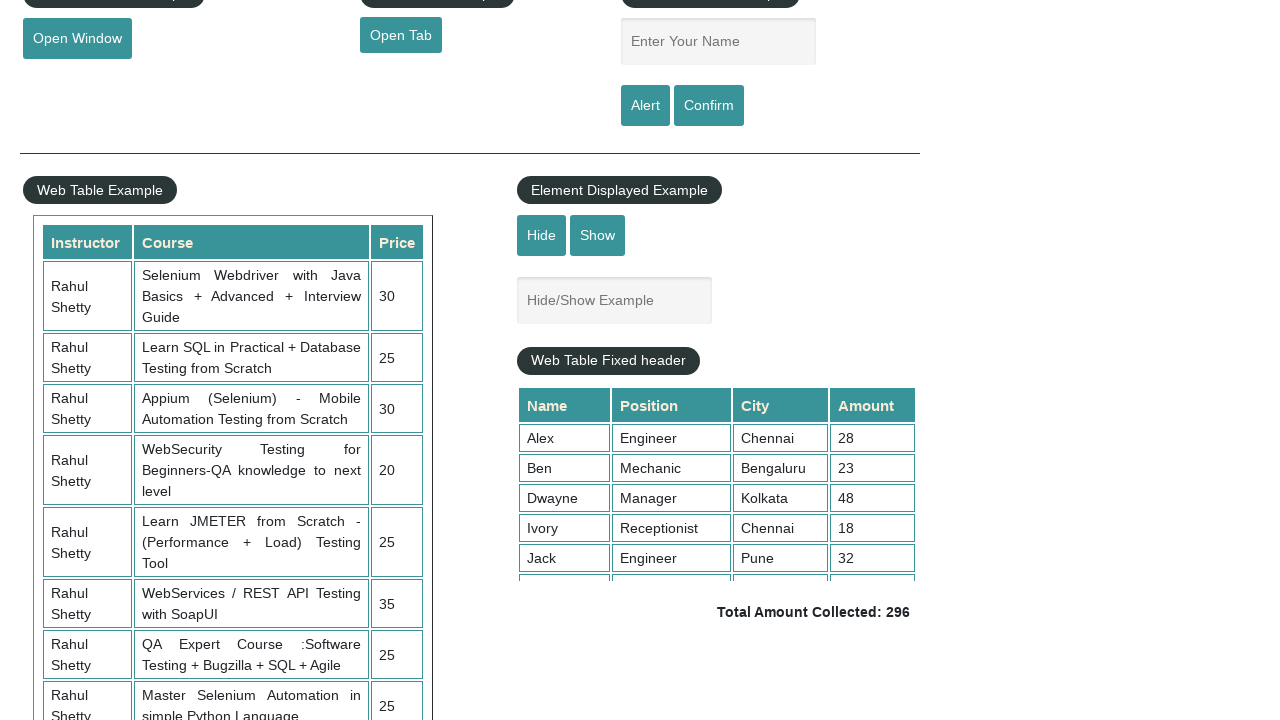